Tests dynamic content loading by clicking a button and waiting for hidden content to become visible

Starting URL: https://the-internet.herokuapp.com/dynamic_loading/1

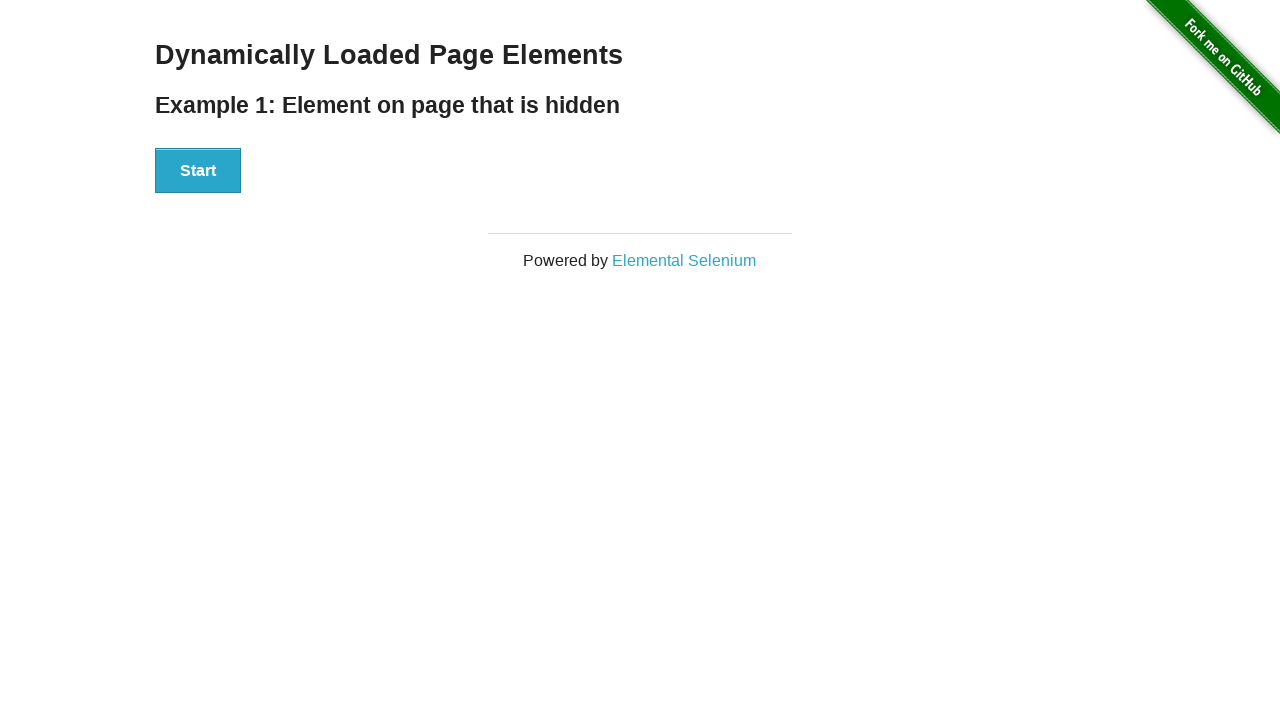

Clicked start button to trigger dynamic content loading at (198, 171) on div[id='start'] button
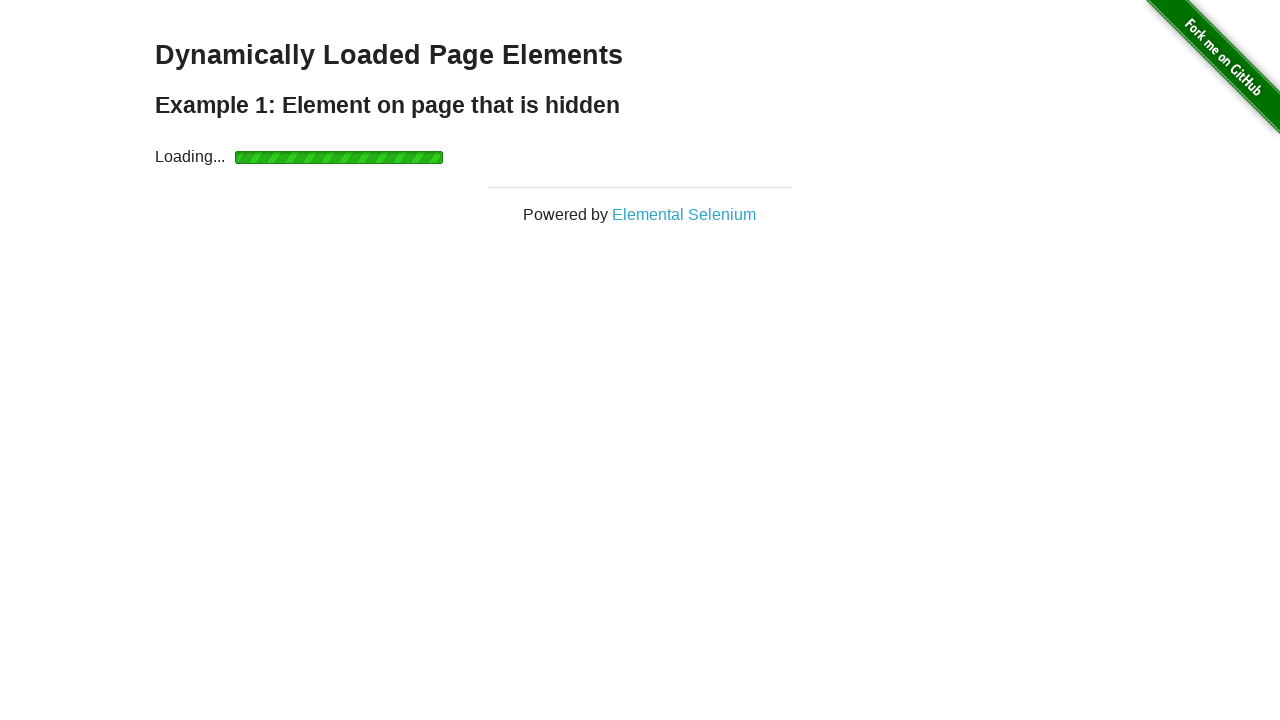

Dynamic content finished loading and became visible
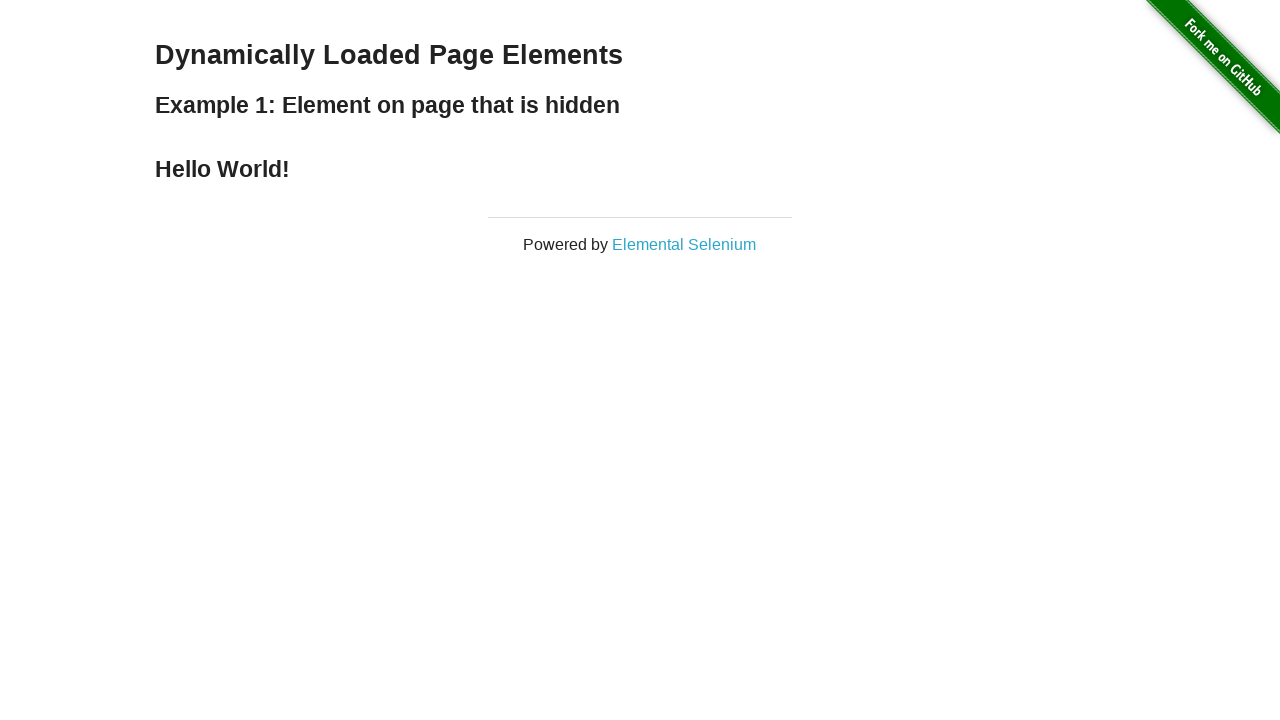

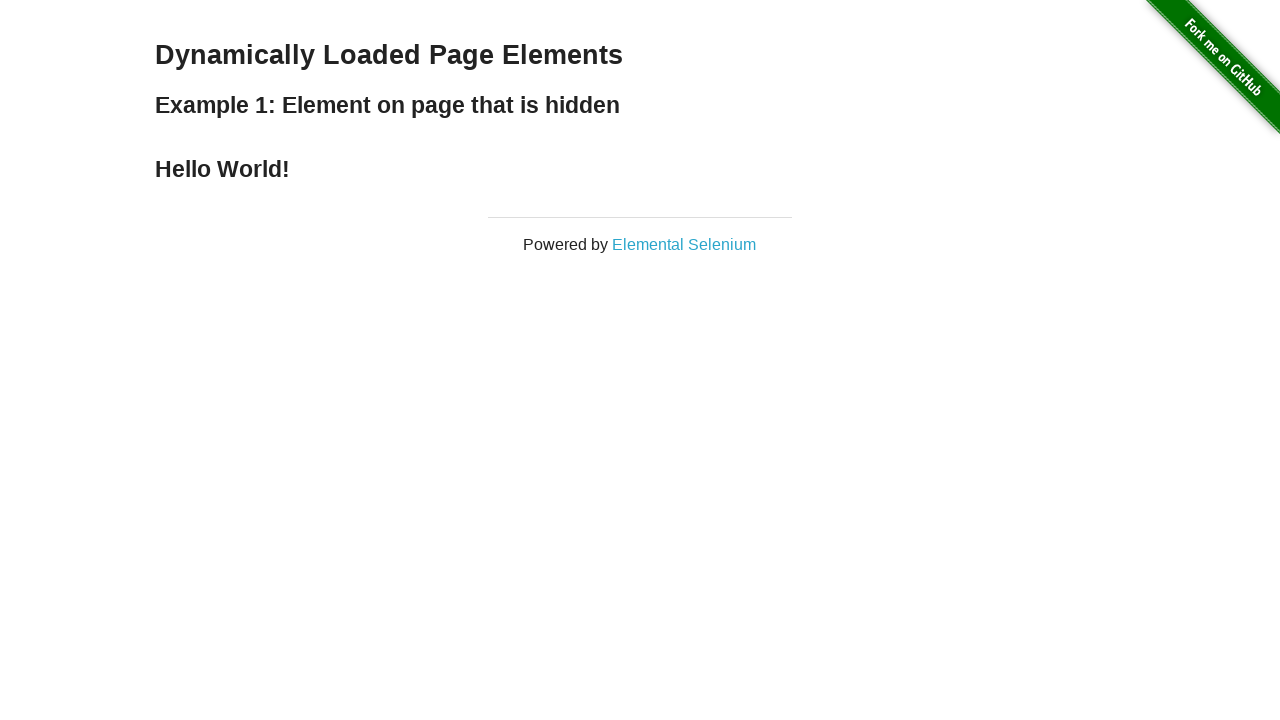